Tests filling out a registration form by entering random first name and last name values into the form fields on a public account creation page.

Starting URL: https://prod-kurs.coderslab.pl/index.php?controller=authentication&create_account=1

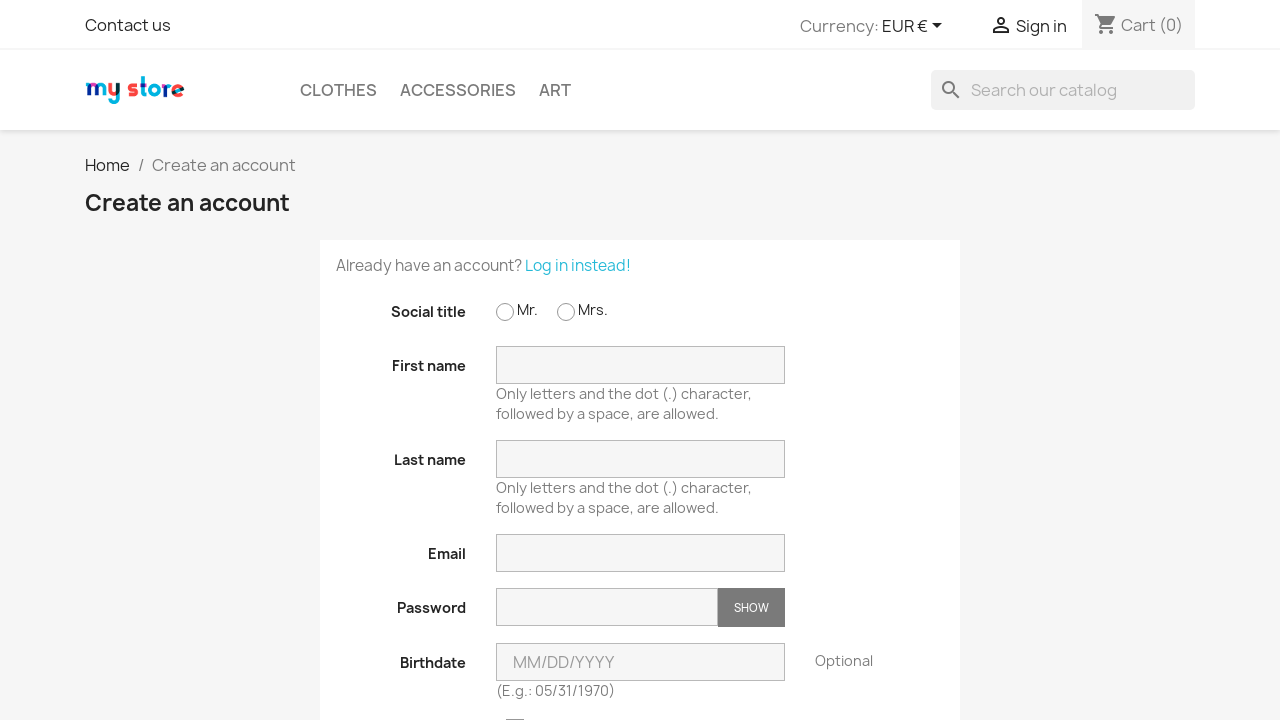

Filled first name field with 'Karol' on input[name='firstname']
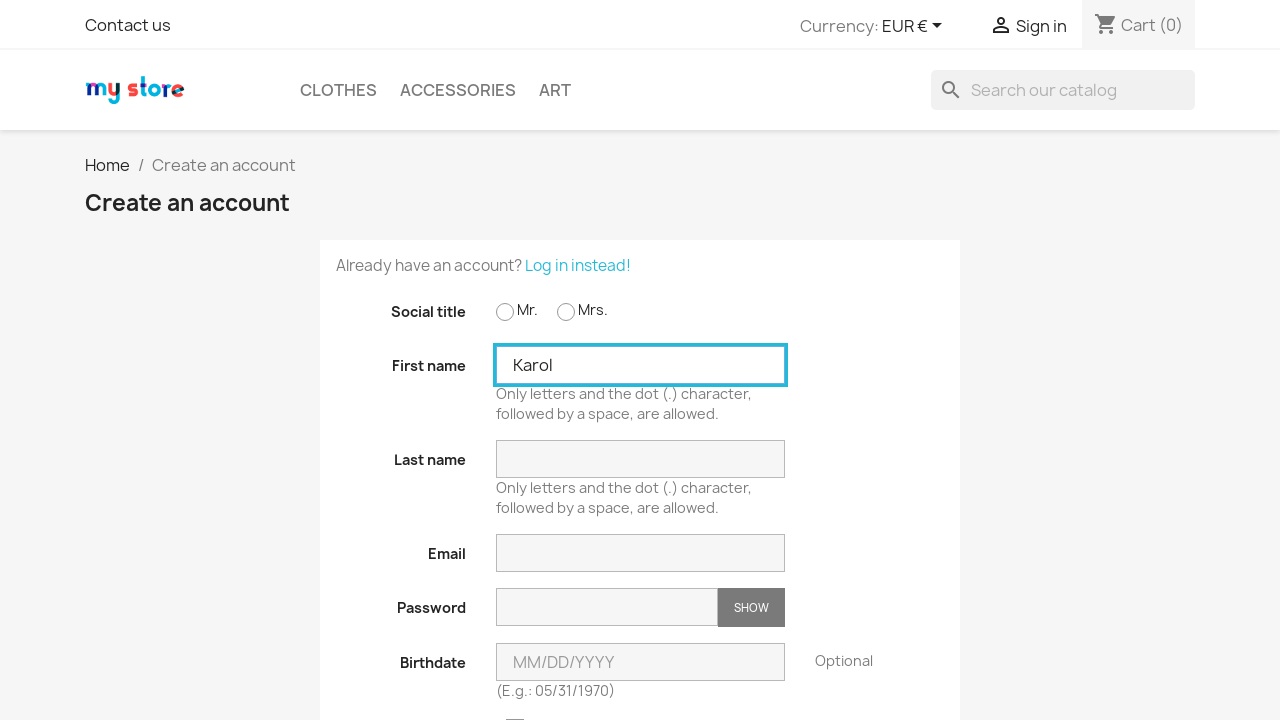

Filled last name field with 'Kowalski' on input[name='lastname']
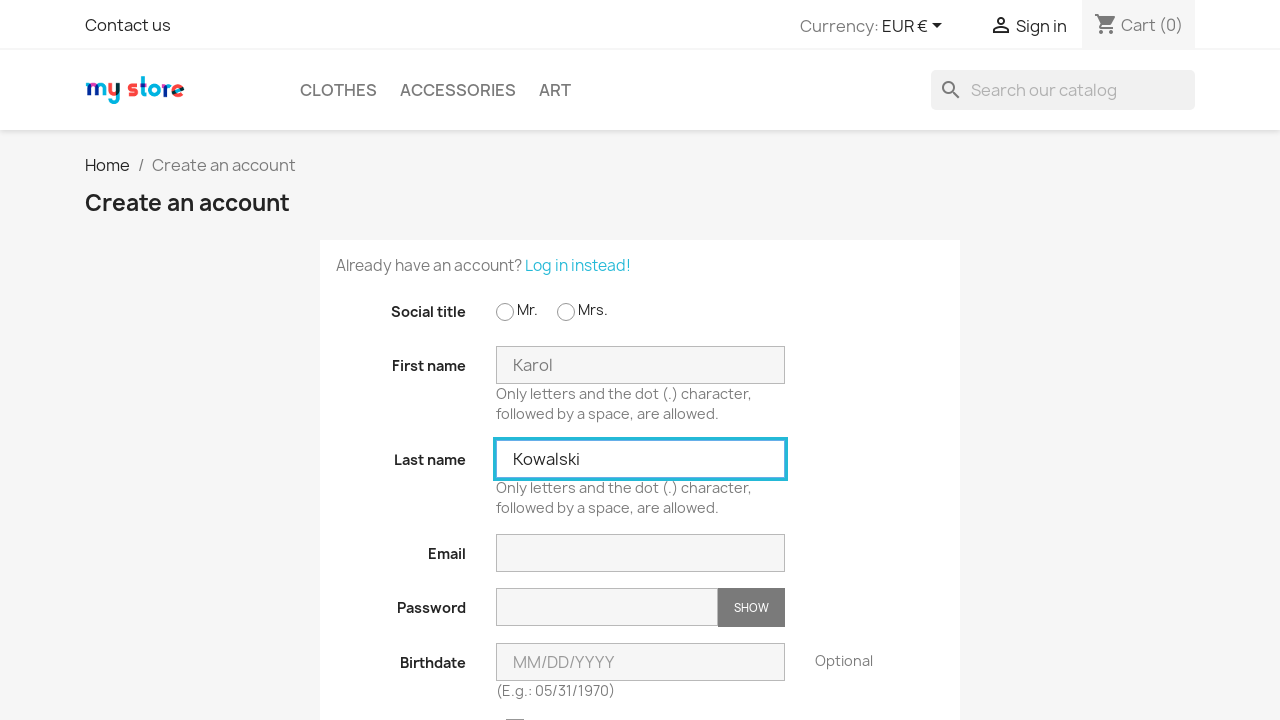

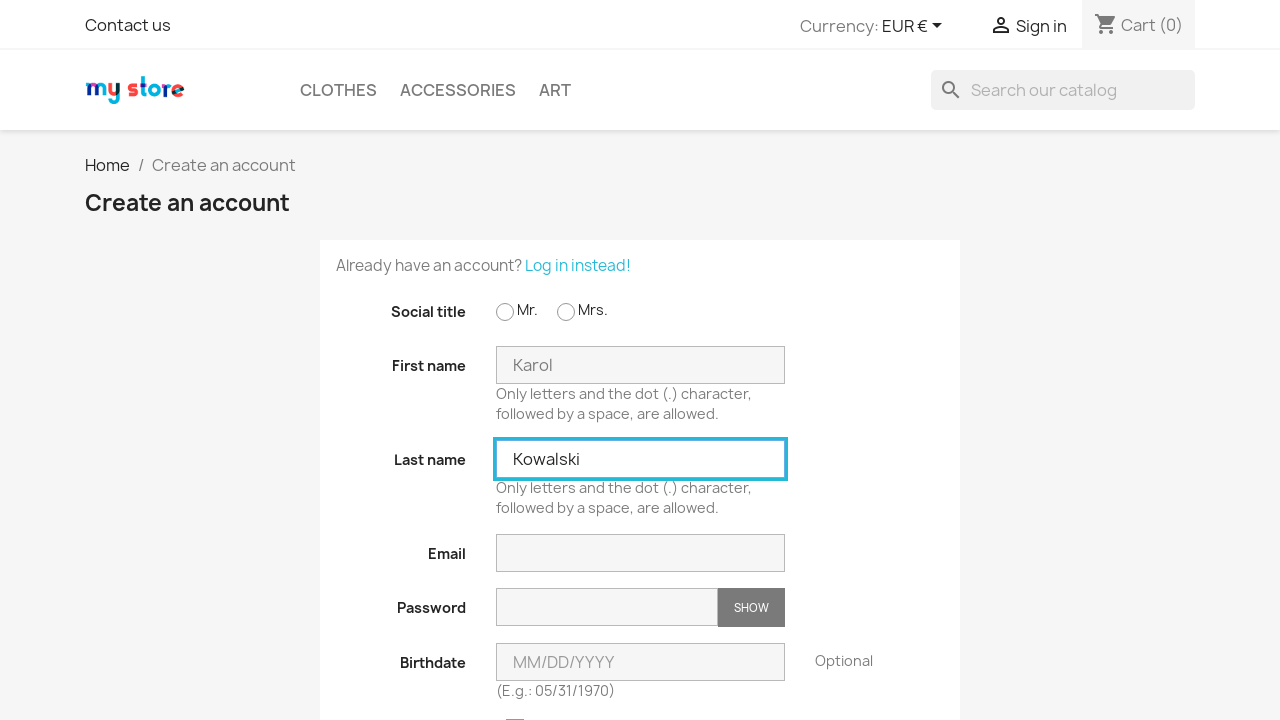